Clicks the "Forgot login info?" link and verifies navigation to the lookup page

Starting URL: https://parabank.parasoft.com/

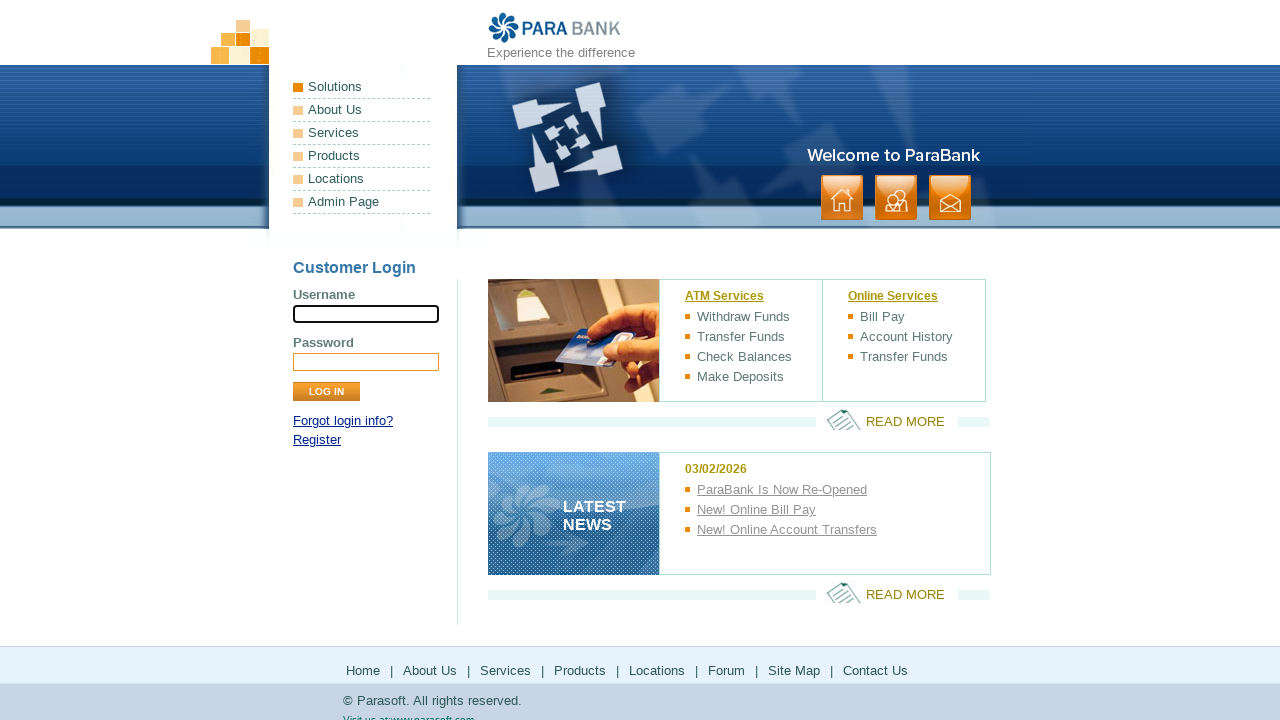

Clicked 'Forgot login info?' link at (343, 421) on internal:role=link[name="Forgot login info?"i]
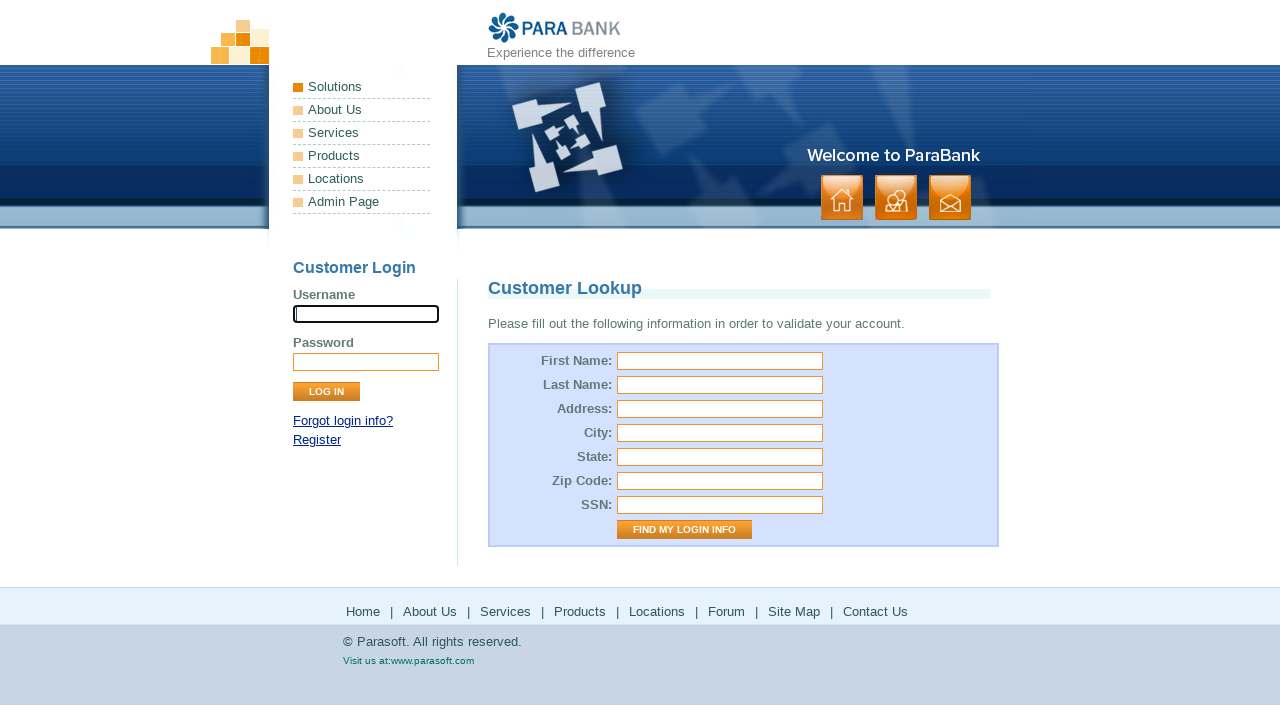

Waited for page to load (networkidle)
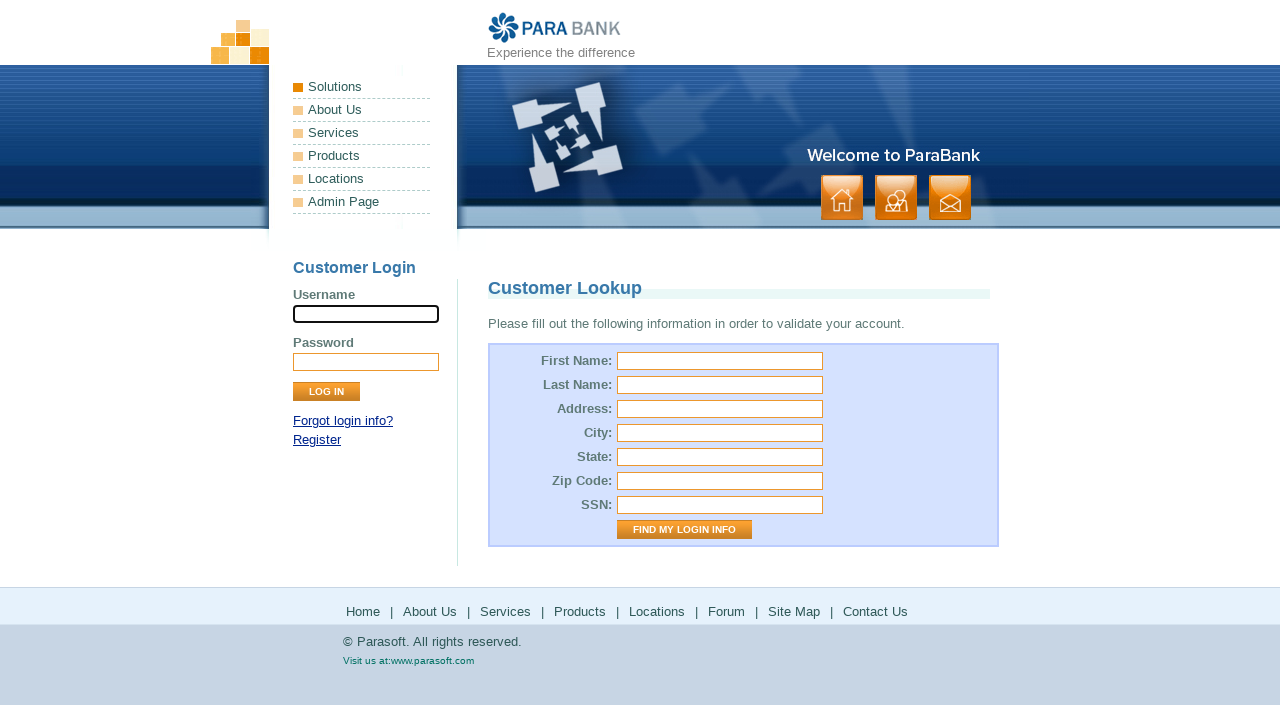

Verified navigation to lookup page at https://parabank.parasoft.com/parabank/lookup.htm
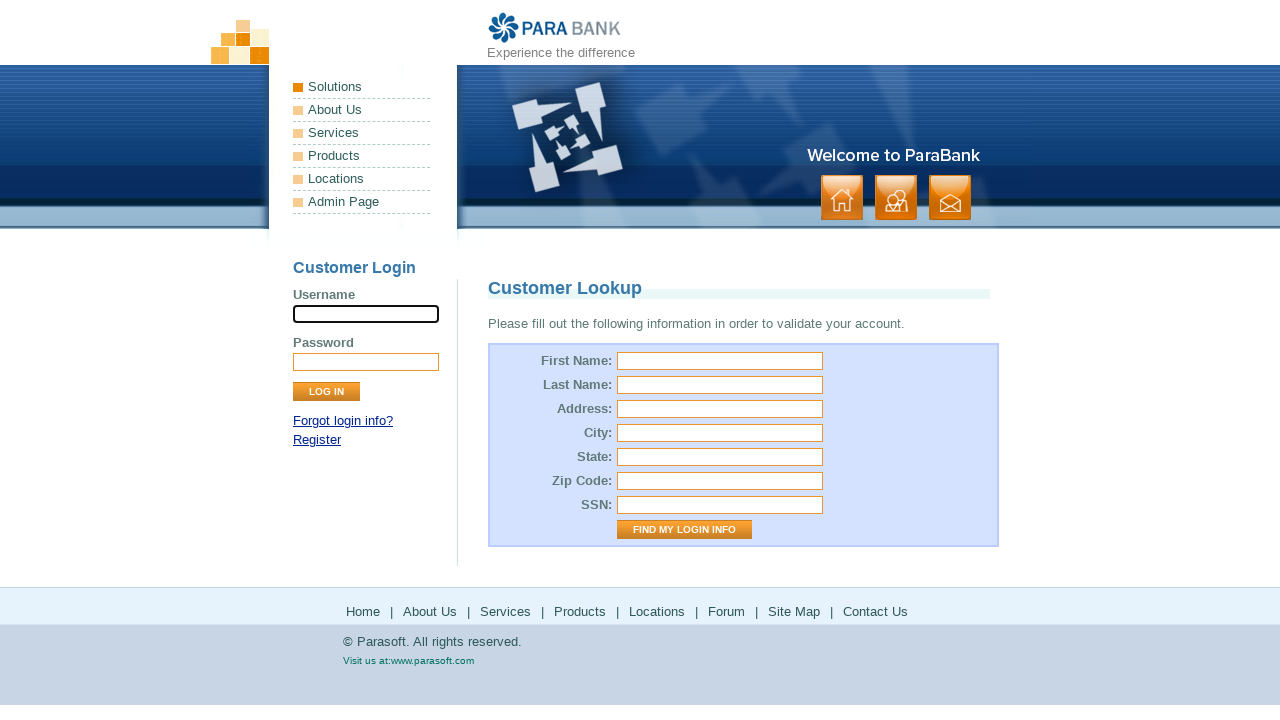

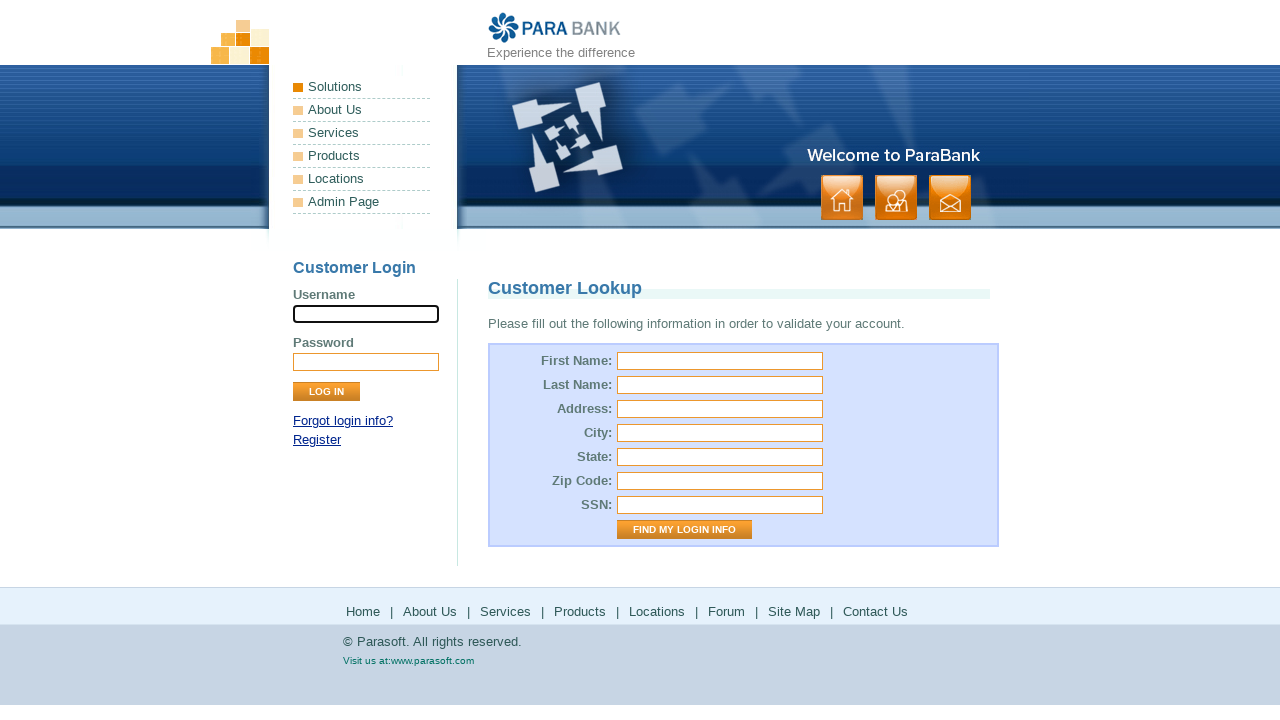